Tests left click functionality by clicking on the inputs link and verifying navigation to the inputs page

Starting URL: https://practice.cydeo.com/

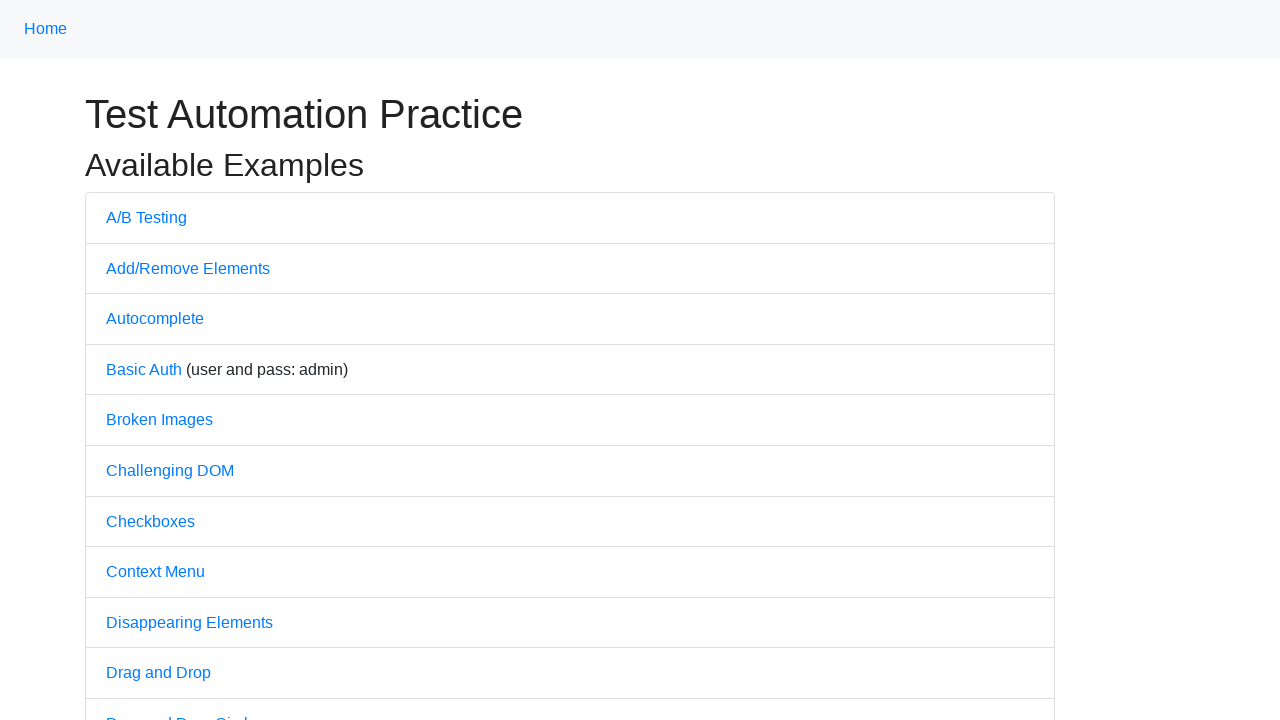

Clicked on the inputs link to navigate to inputs page at (128, 361) on xpath=//a[@href='/inputs']
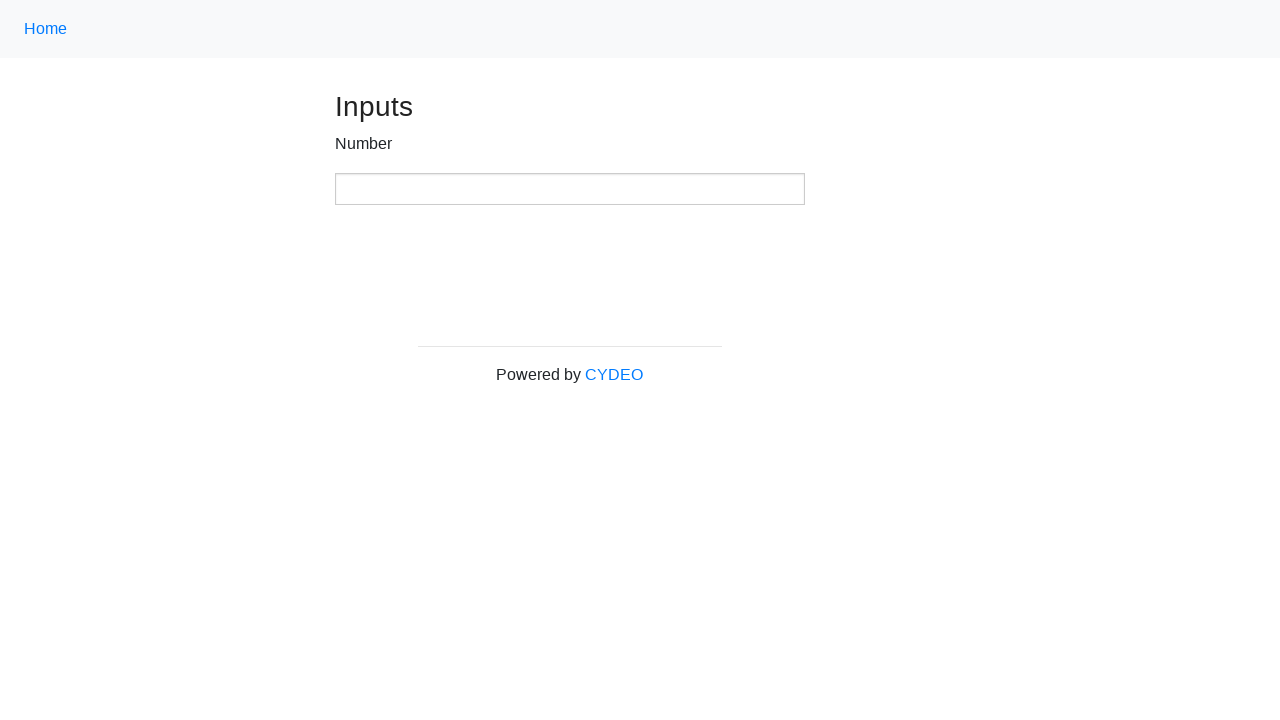

Navigated to inputs page and URL verified as https://practice.cydeo.com/inputs
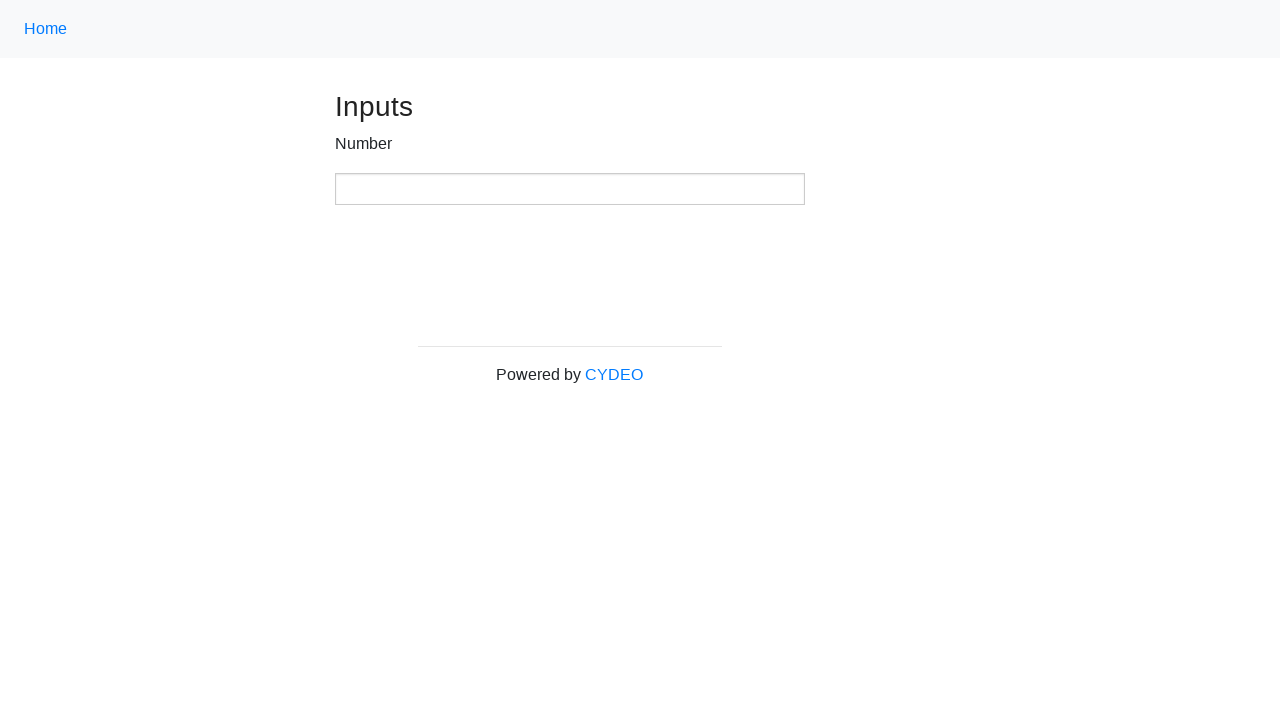

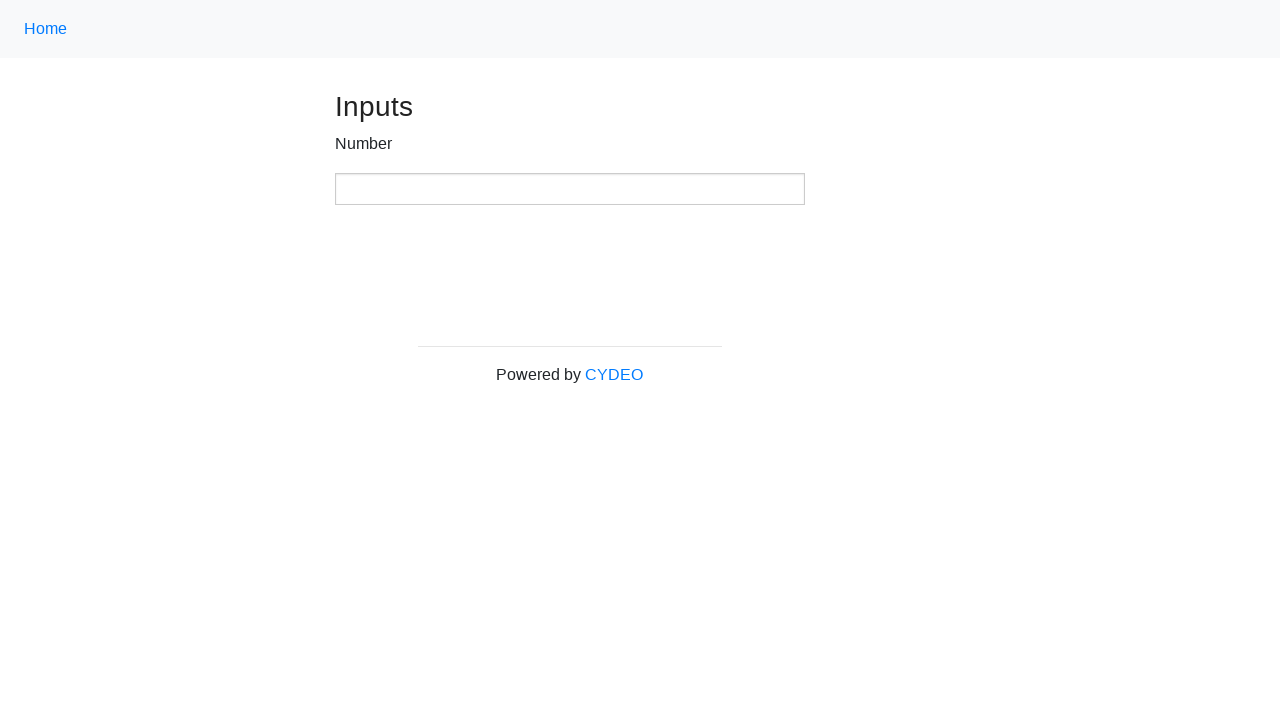